Opens a Google Colab notebook and triggers "Run All" cells using keyboard shortcut, then periodically clicks the connect button to maintain the session

Starting URL: https://colab.research.google.com/github/mengwangk/dl-projects/blob/master/04_03_auto_ml_1.ipynb

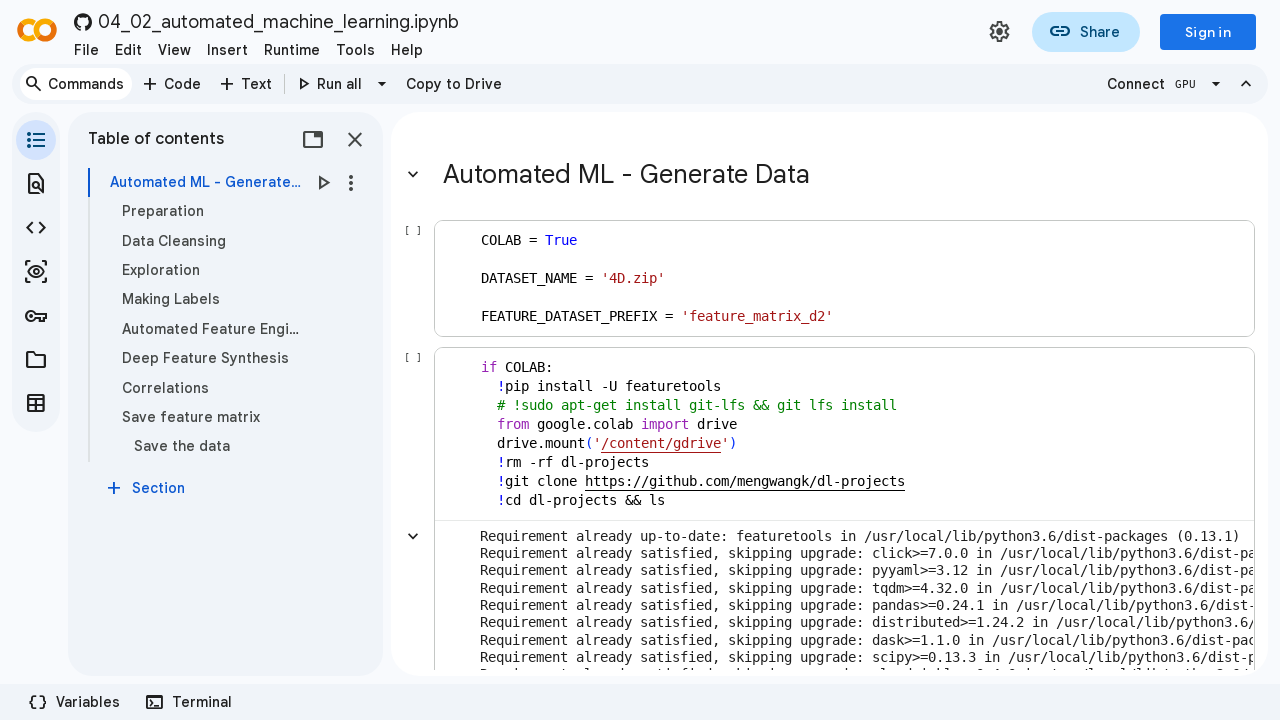

Waited for notebook to load - network idle state reached
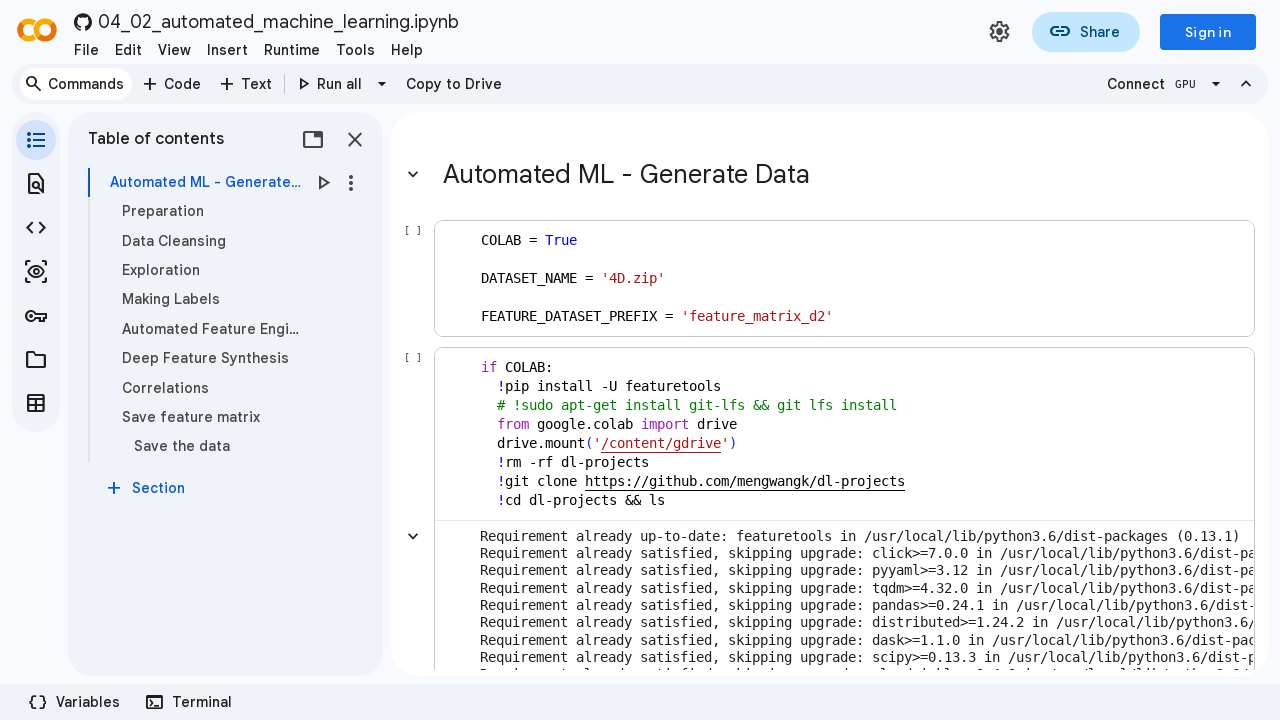

Pressed Ctrl+F9 keyboard shortcut to run all cells
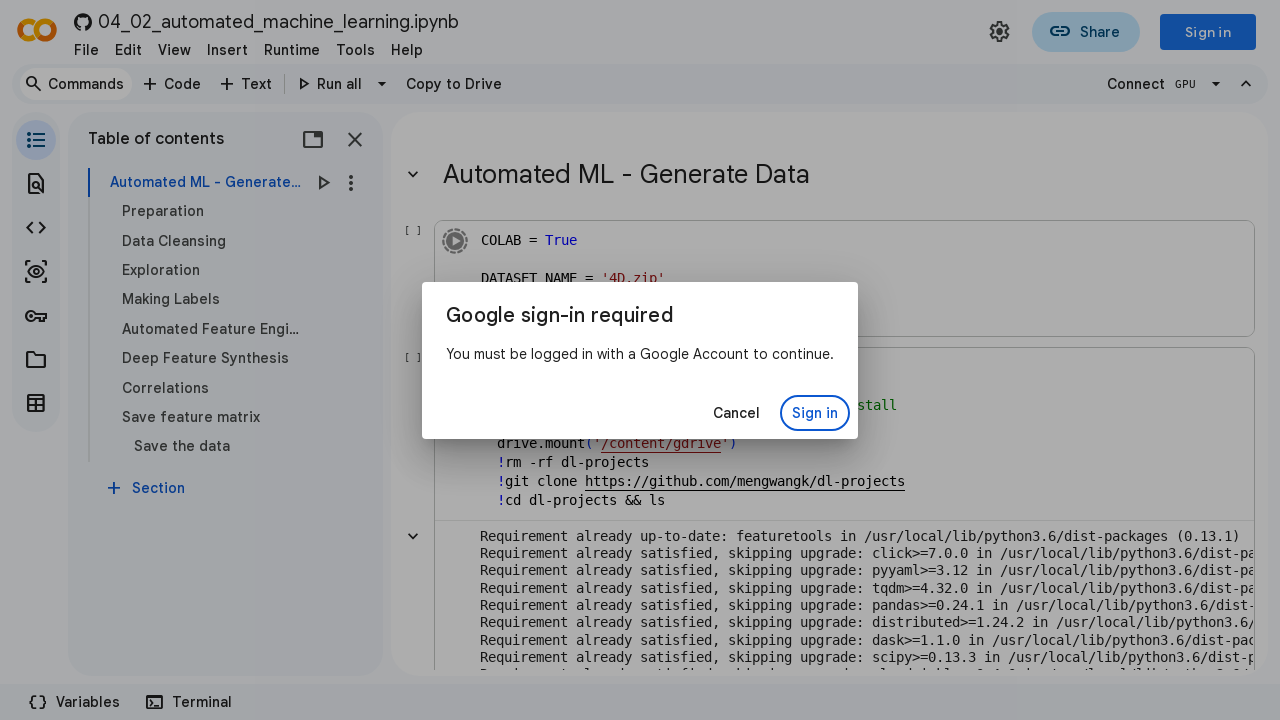

Waited 5 seconds for cell execution to start
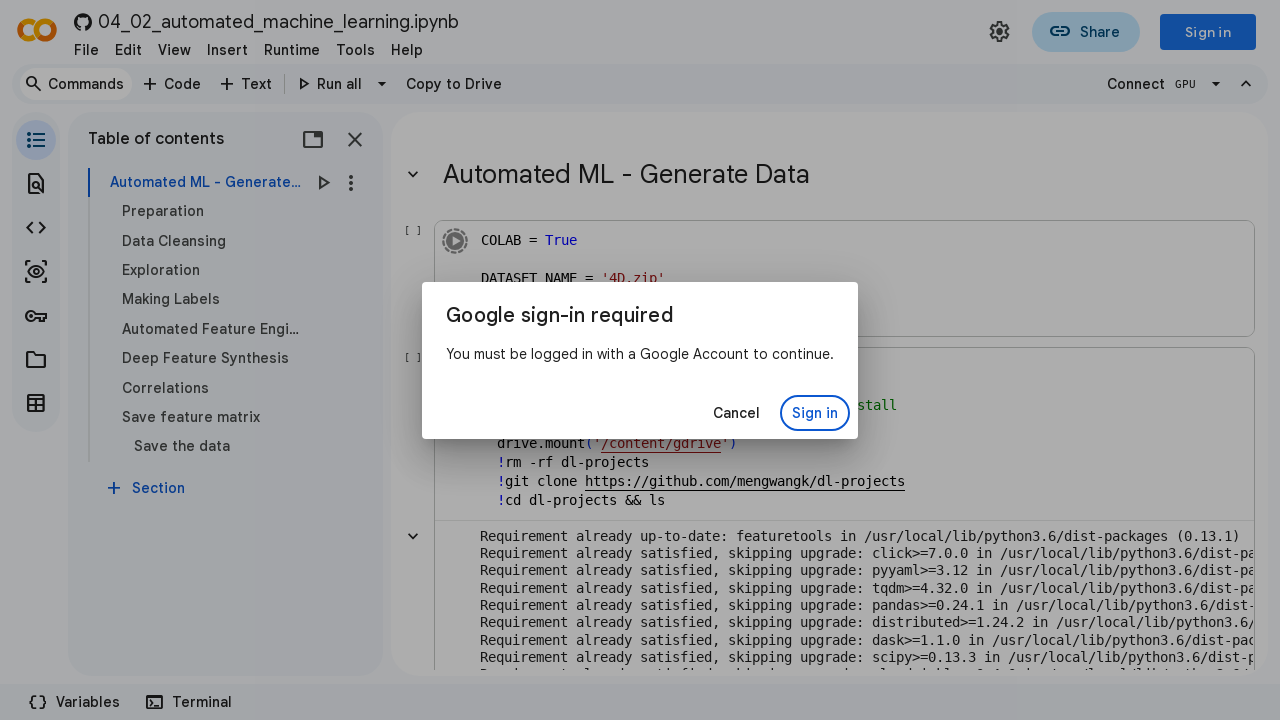

Pressed Escape to close any open dialogs
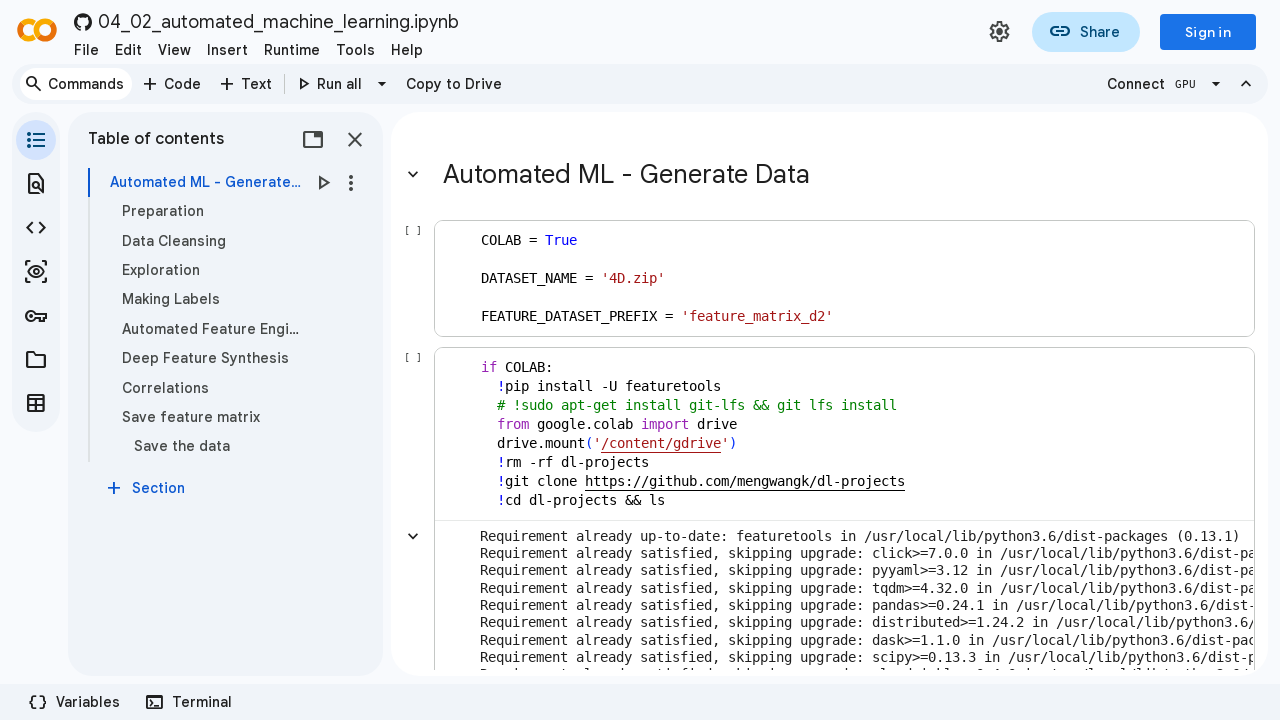

Clicked the connect button to maintain session at (1164, 84) on xpath=//*[@id="top-toolbar"]/colab-connect-button
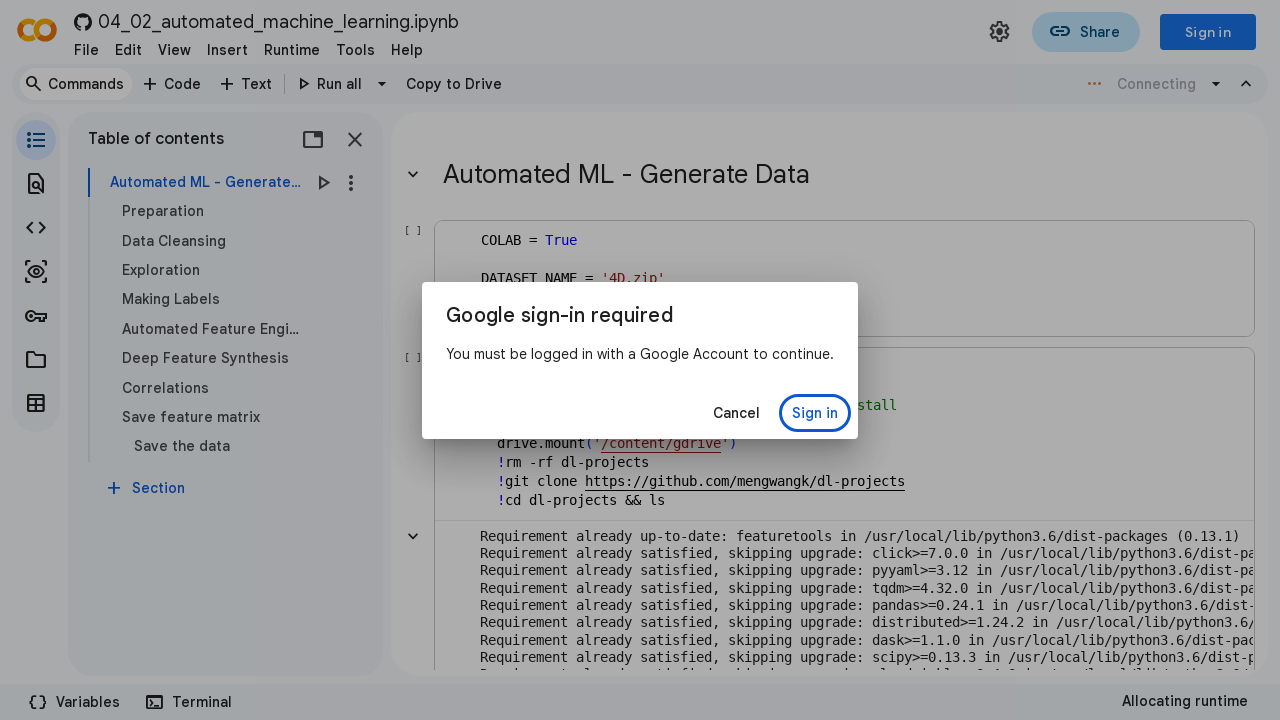

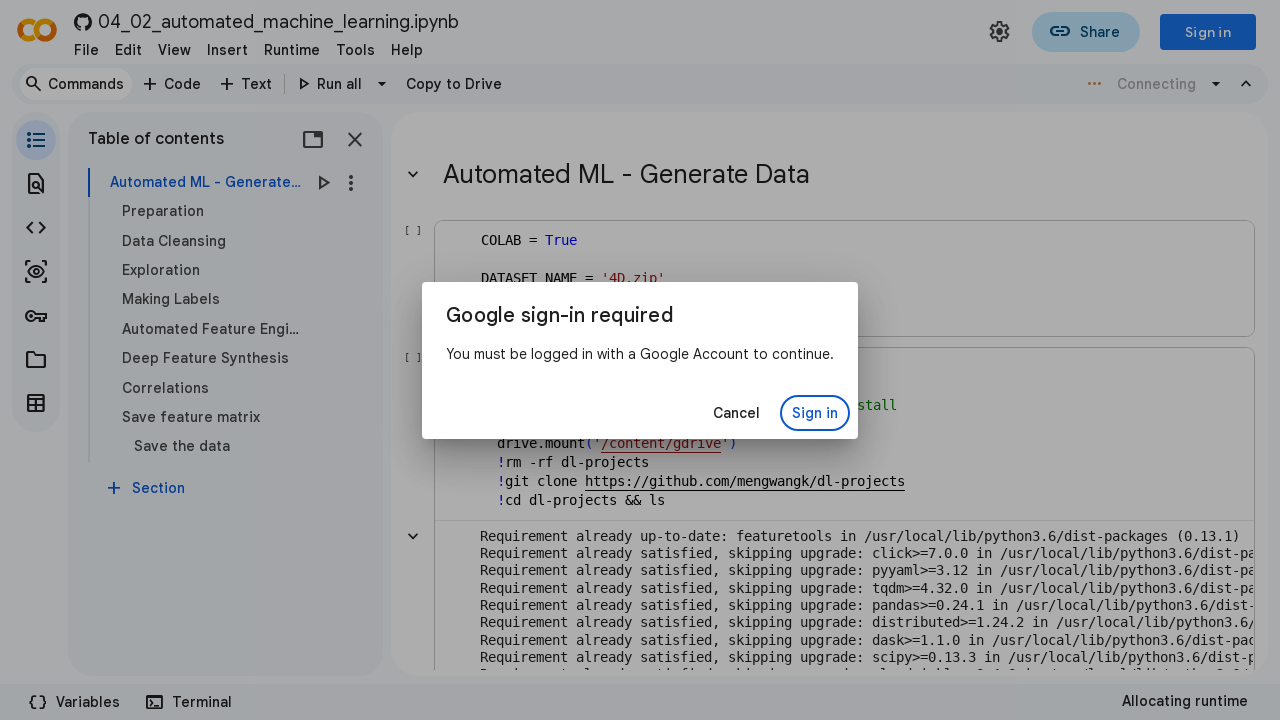